Tests dynamic element addition and removal by clicking Add Element button to create a Delete button, then clicking Delete to remove it

Starting URL: https://practice.cydeo.com/add_remove_elements/

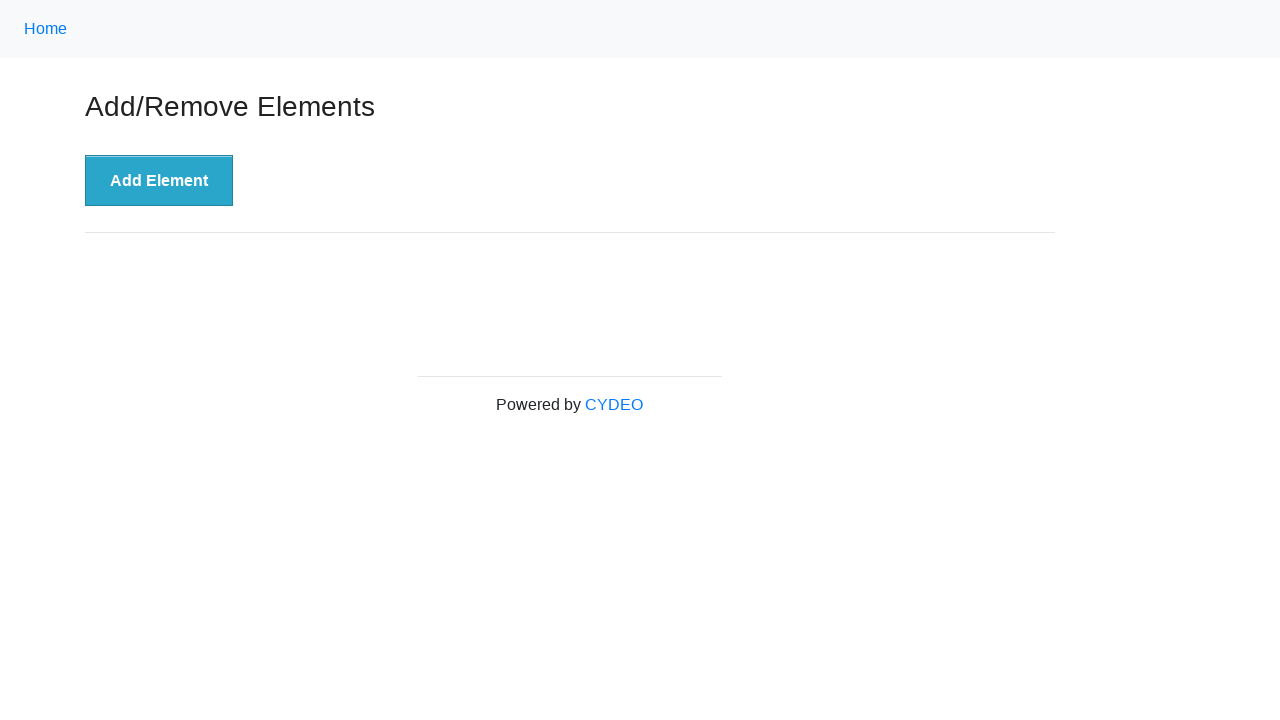

Clicked 'Add Element' button to create a Delete button at (159, 181) on xpath=//button[text()='Add Element']
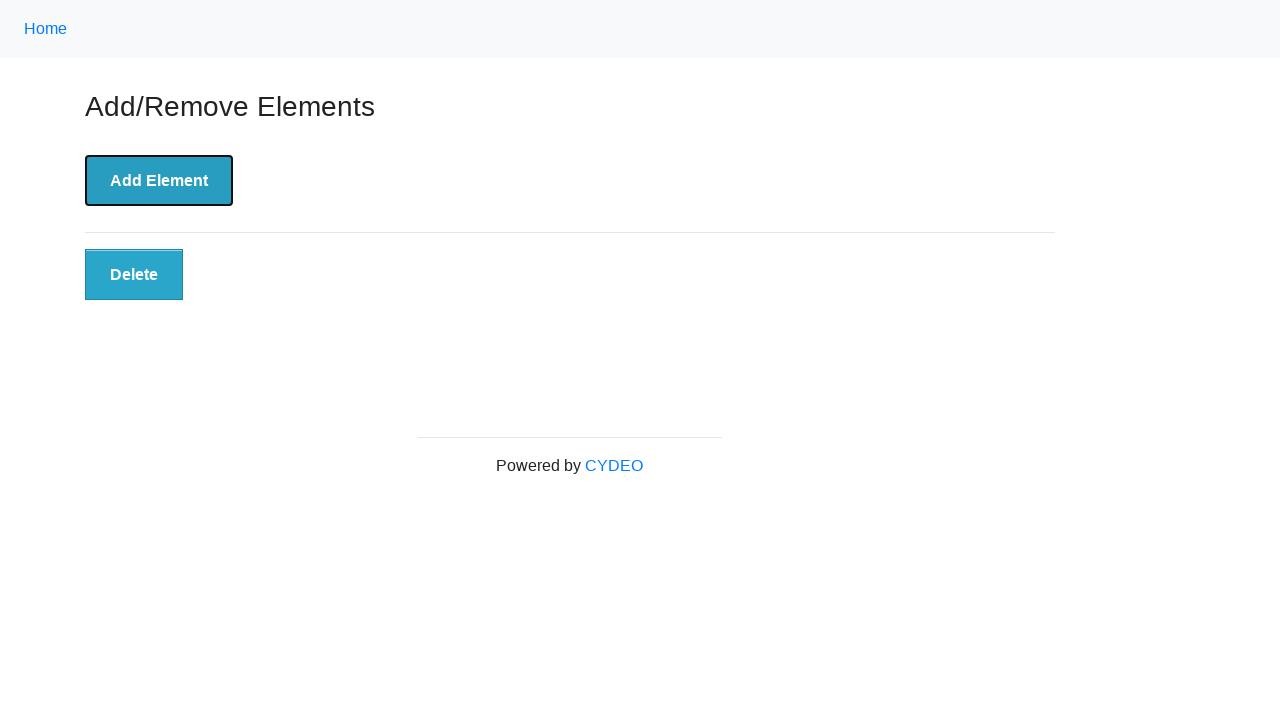

Delete button appeared on the page
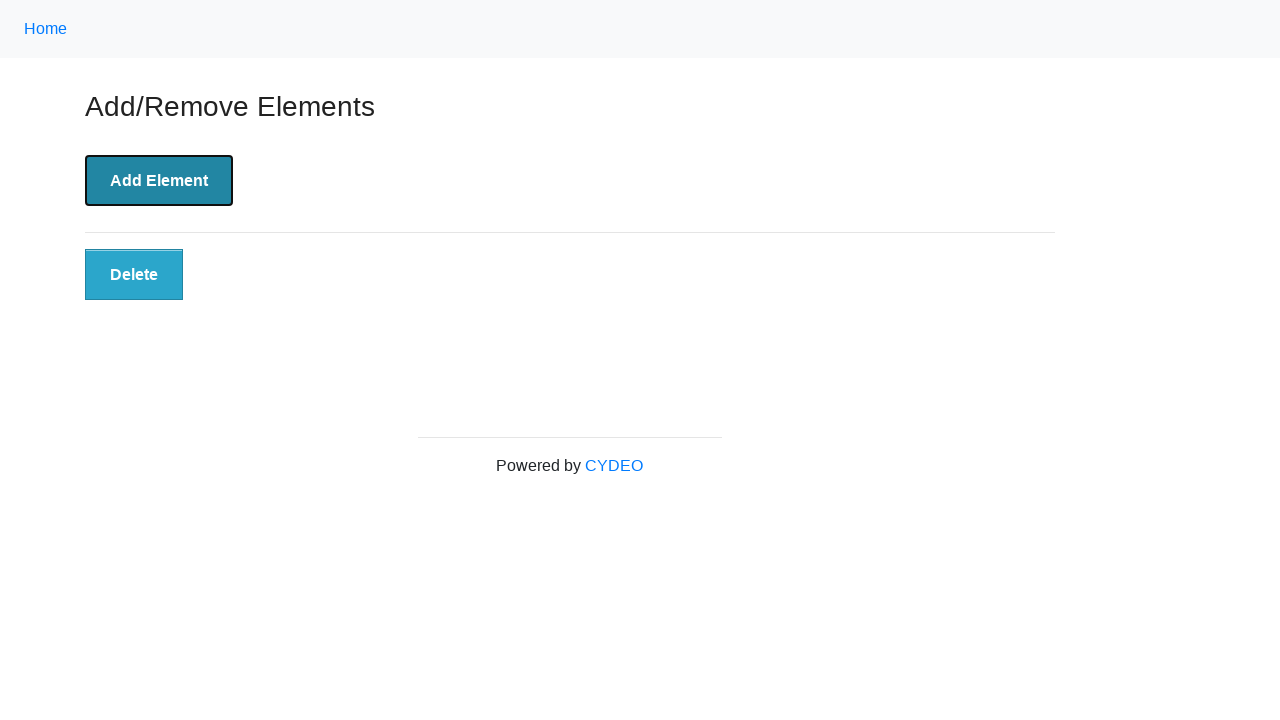

Clicked Delete button to remove the dynamically created element at (134, 275) on xpath=//button[.='Delete']
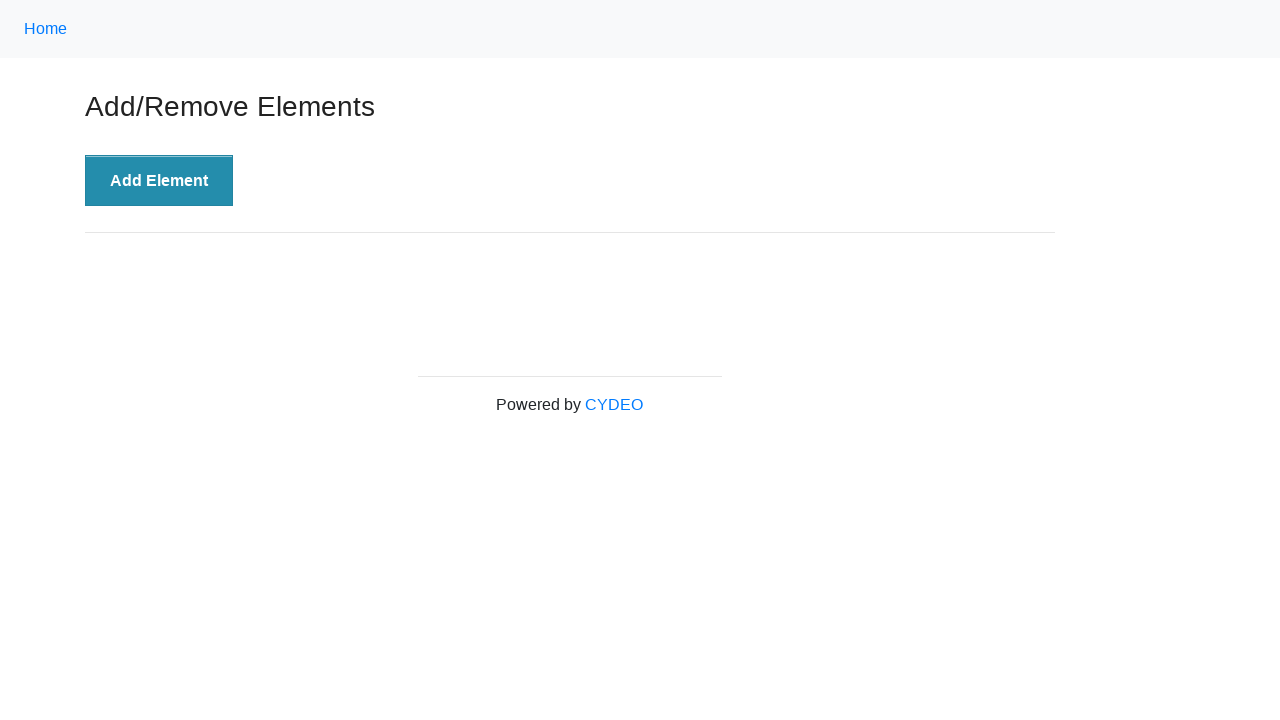

Delete button was successfully removed from the DOM (expected behavior)
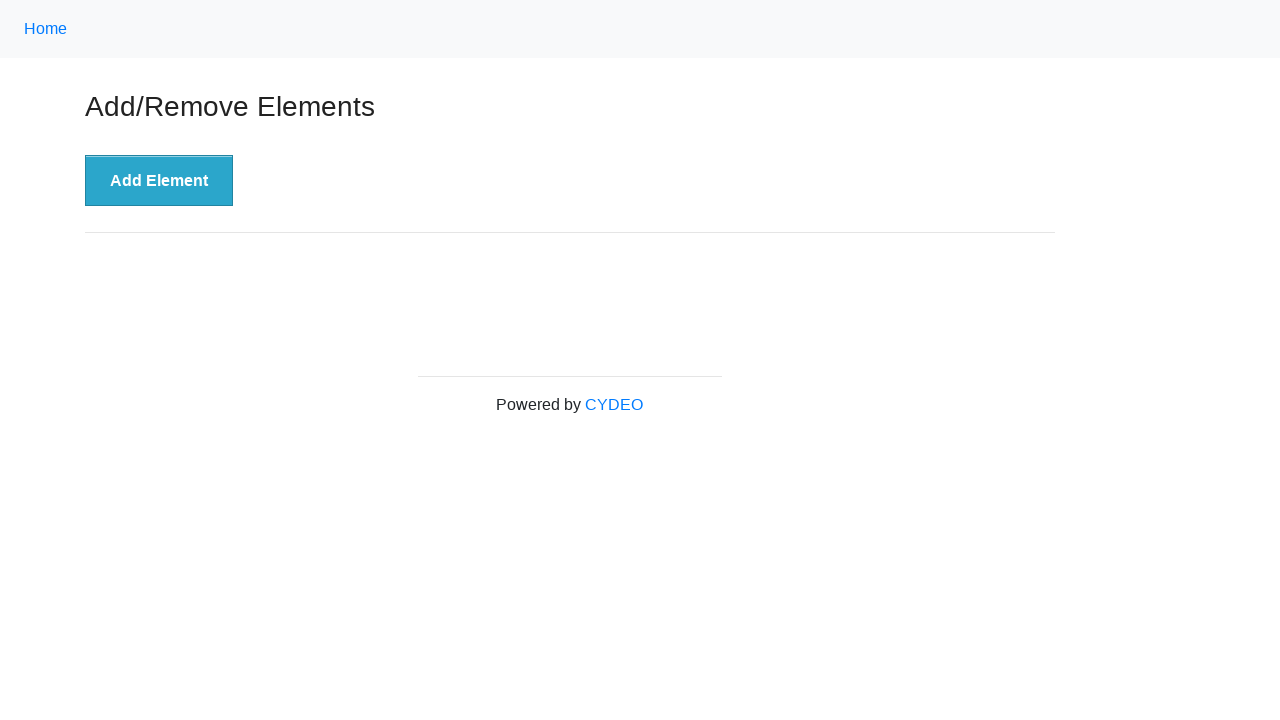

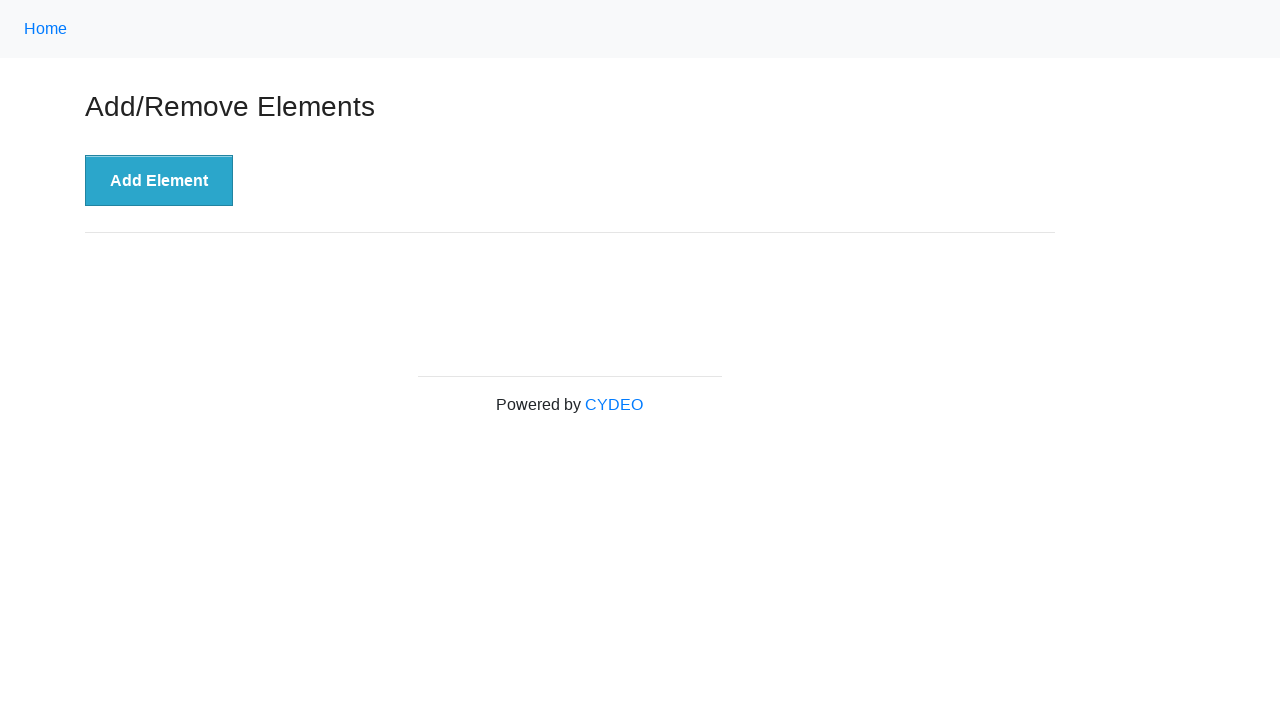